Opens Service dropdown and clicks Recently viewed products

Starting URL: https://bearstore-testsite.smartbear.com/

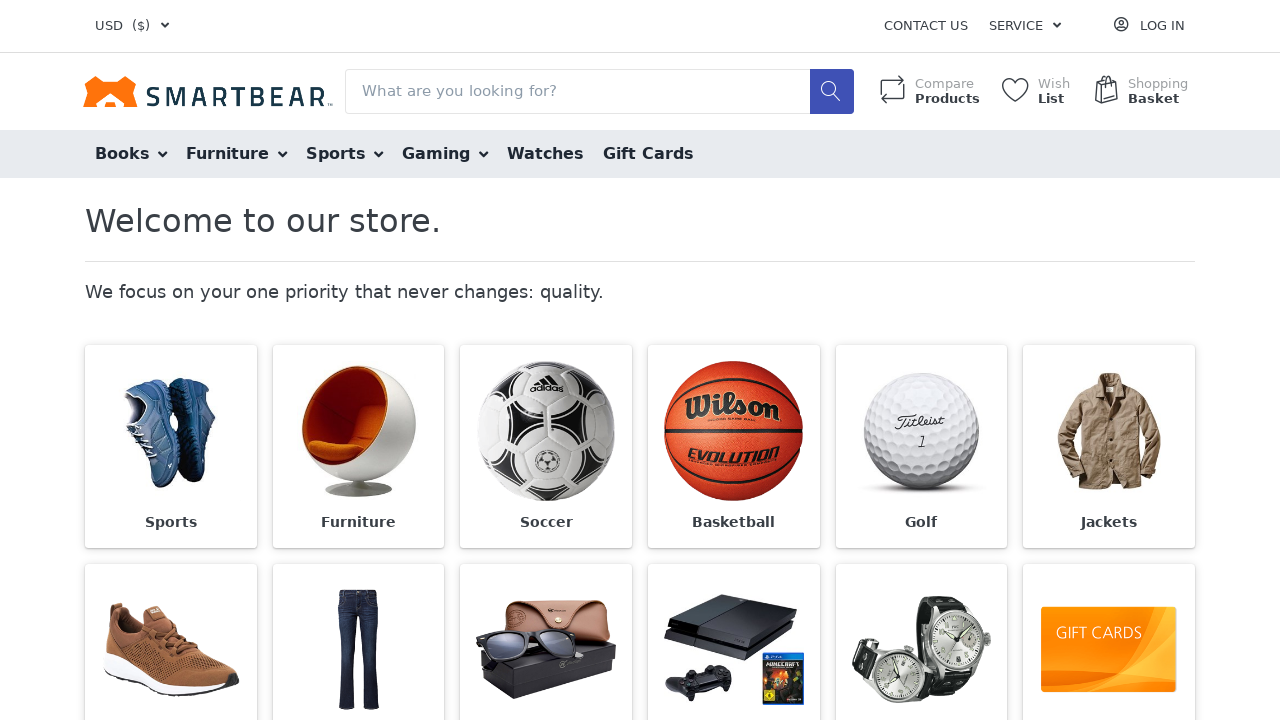

Clicked Service dropdown at (1016, 26) on xpath=//span[text()='Service']
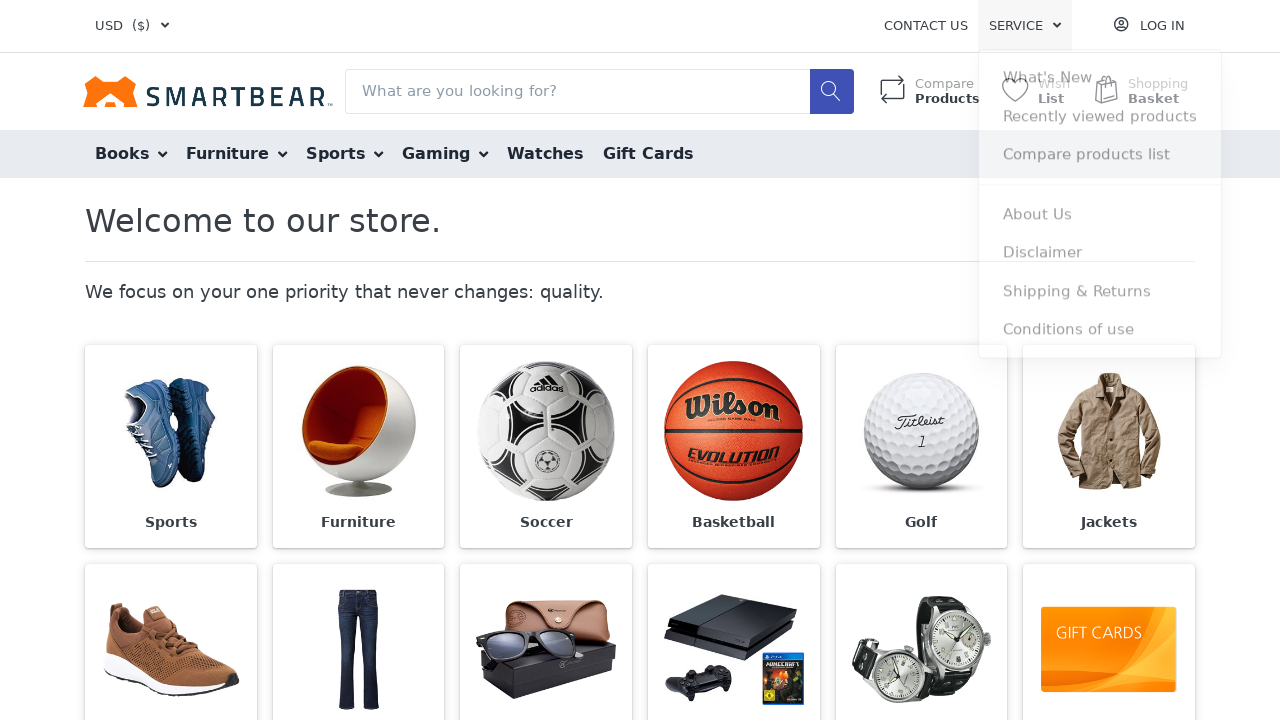

Clicked Recently viewed products option at (1100, 120) on xpath=//span[text()='Recently viewed products']
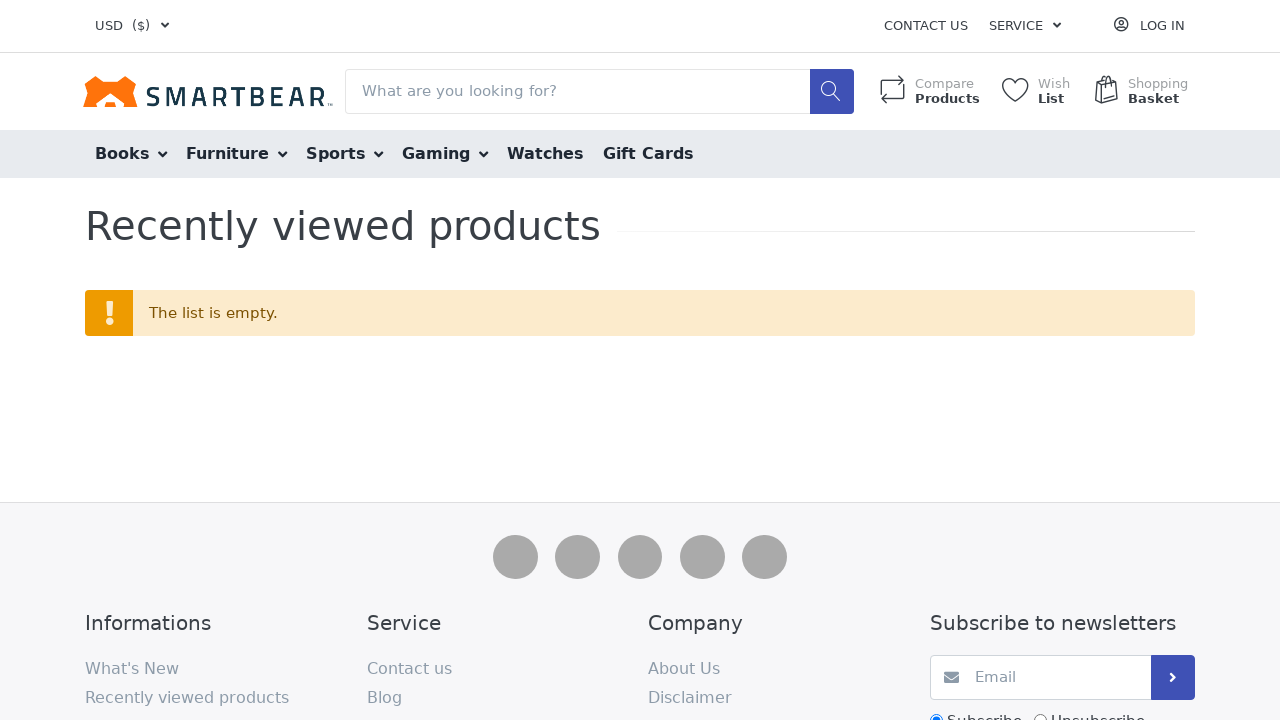

Page loaded and DOM content ready
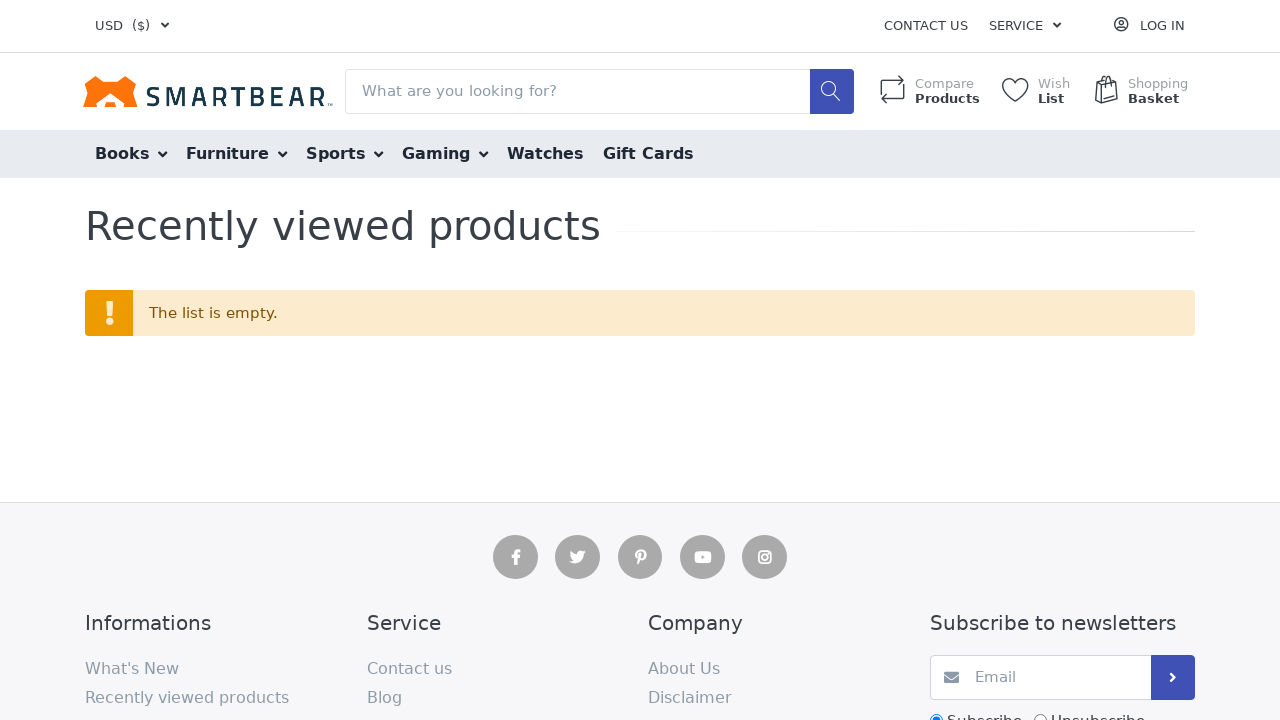

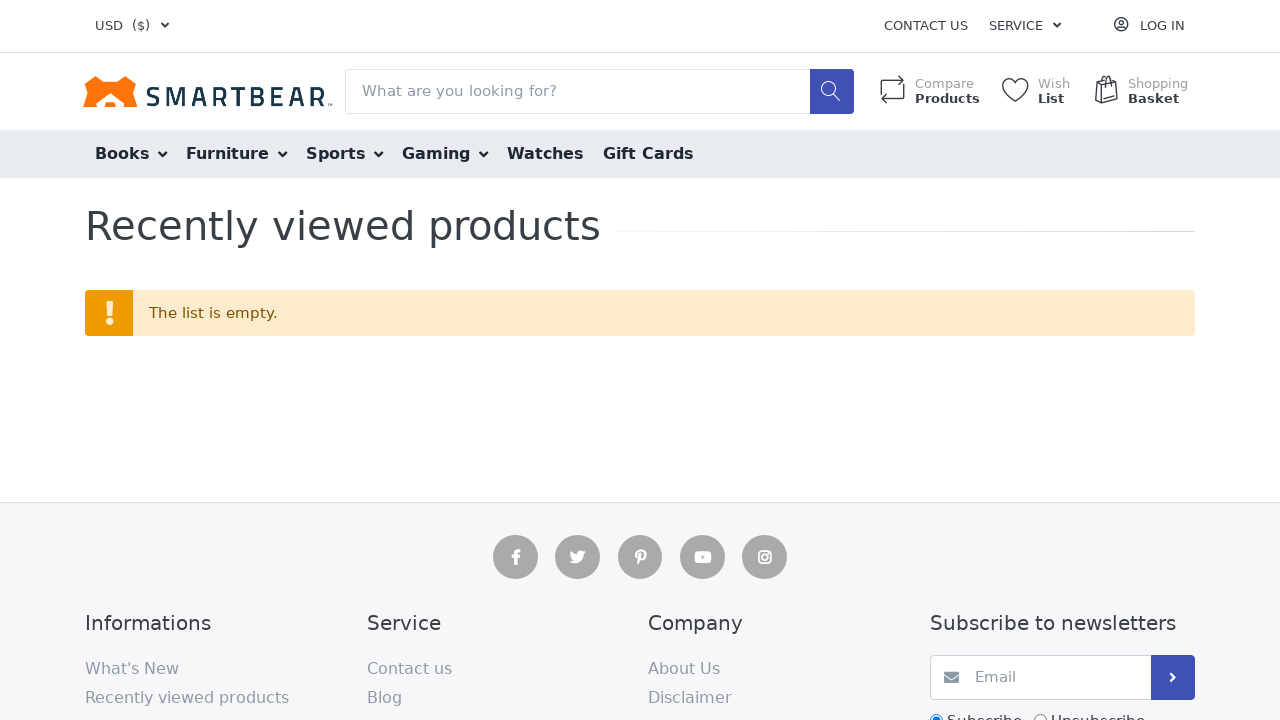